Tests table sorting functionality by clicking on the column header and verifying that the vegetable names are sorted alphabetically

Starting URL: https://rahulshettyacademy.com/seleniumPractise/#/offers

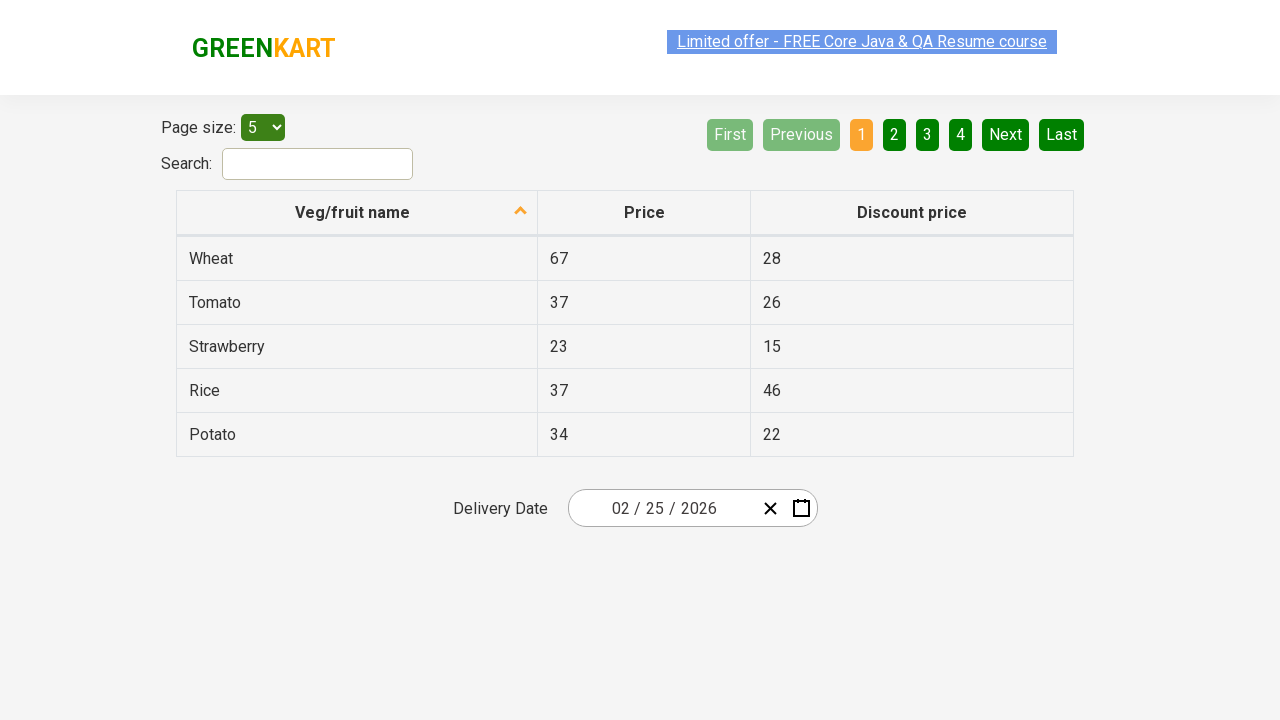

Clicked first column header to sort vegetables at (357, 213) on tr th:first-child
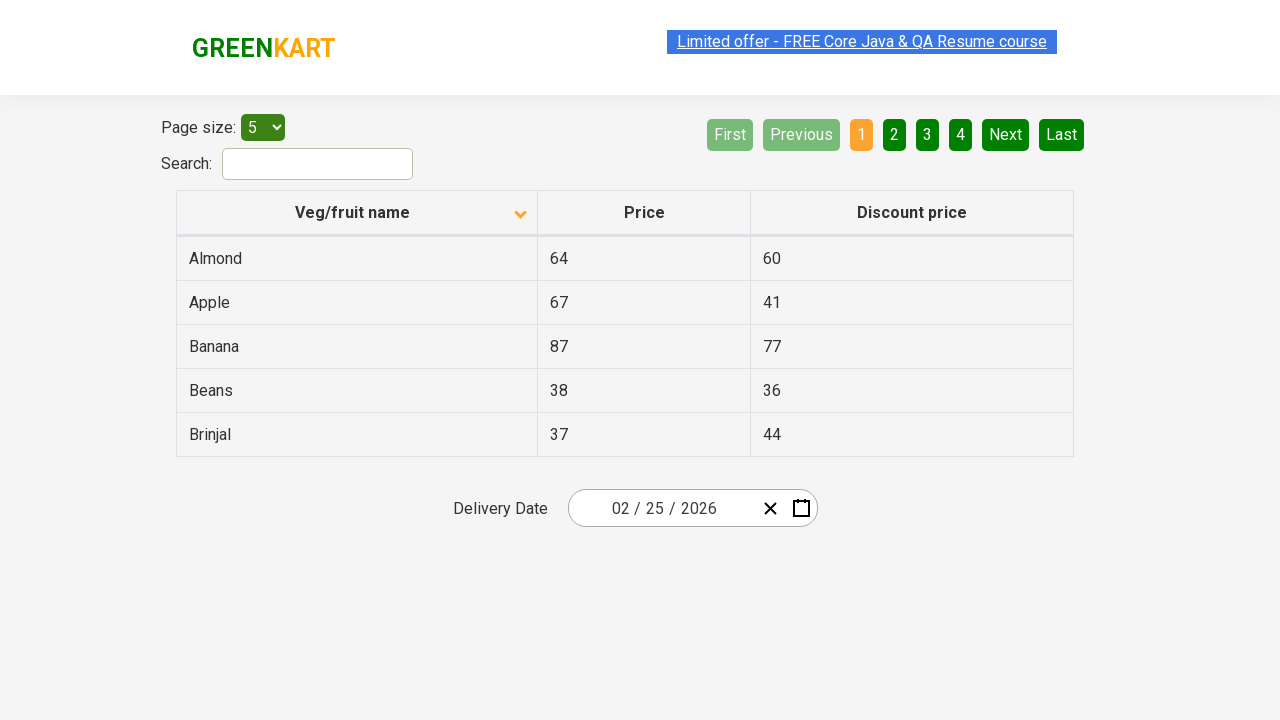

Waited 500ms for table to be sorted
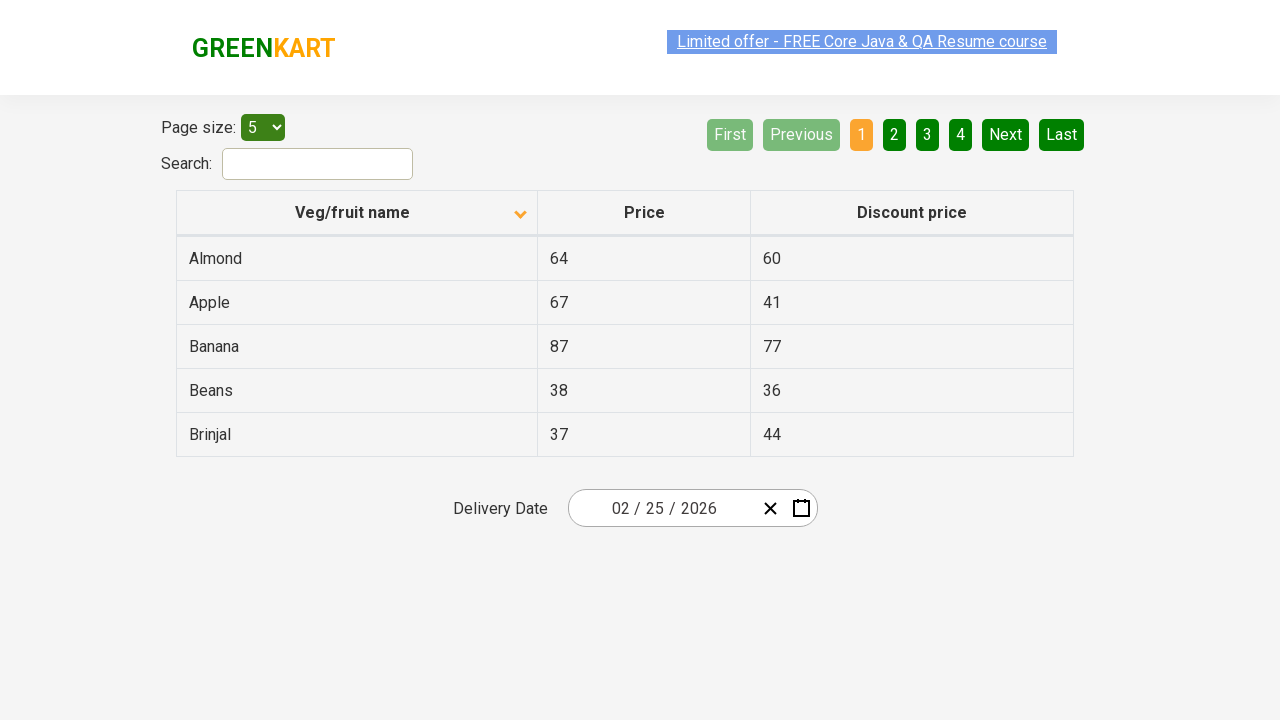

Retrieved all vegetable names from first column
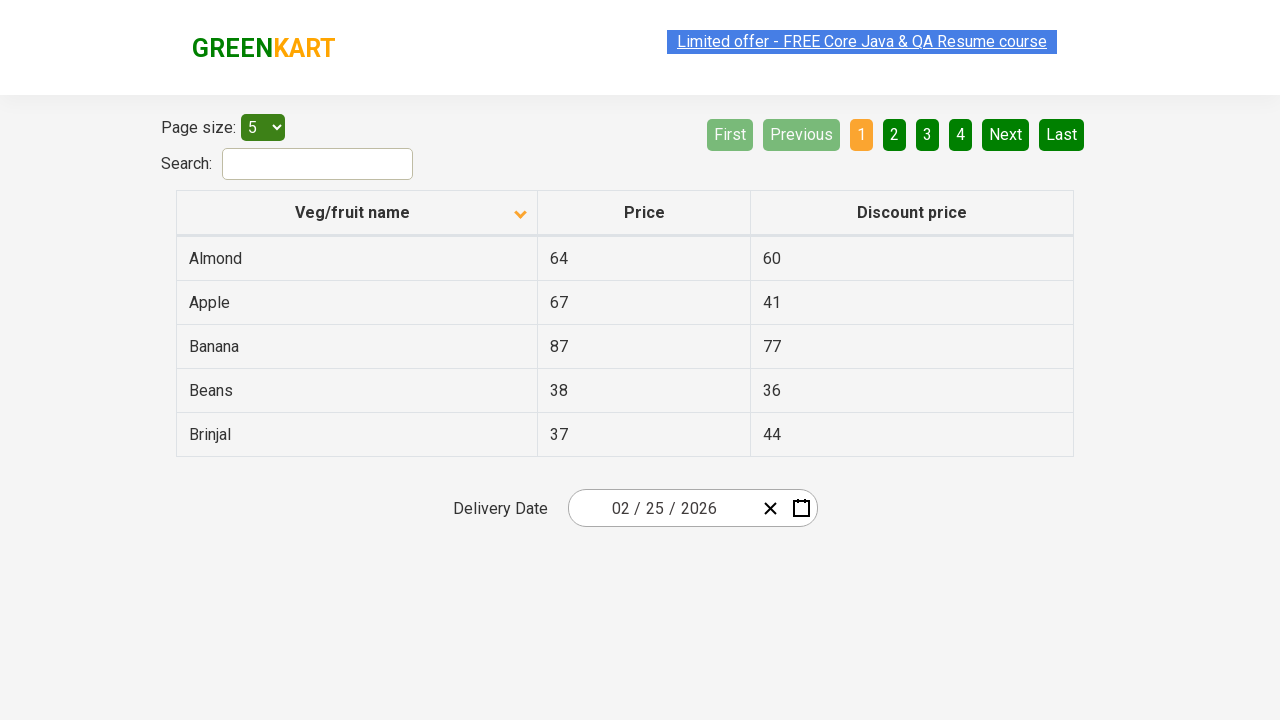

Created sorted reference list of vegetable names
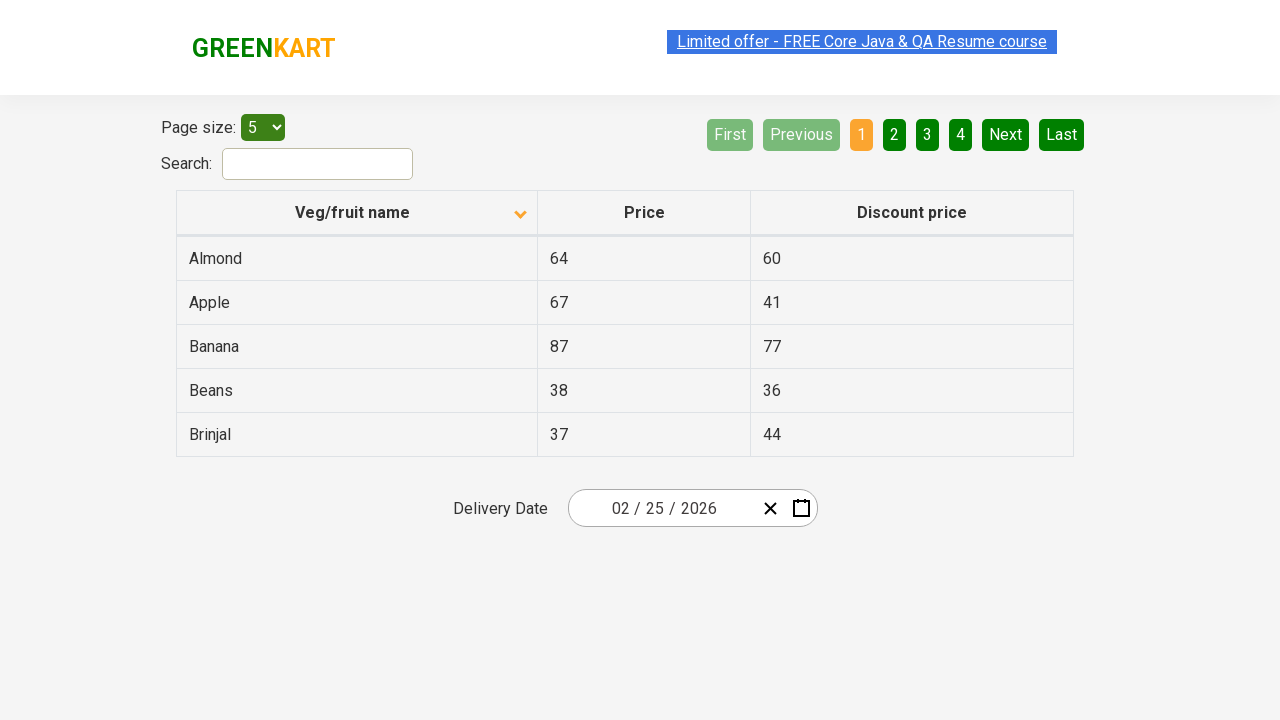

Verified that vegetables are sorted alphabetically
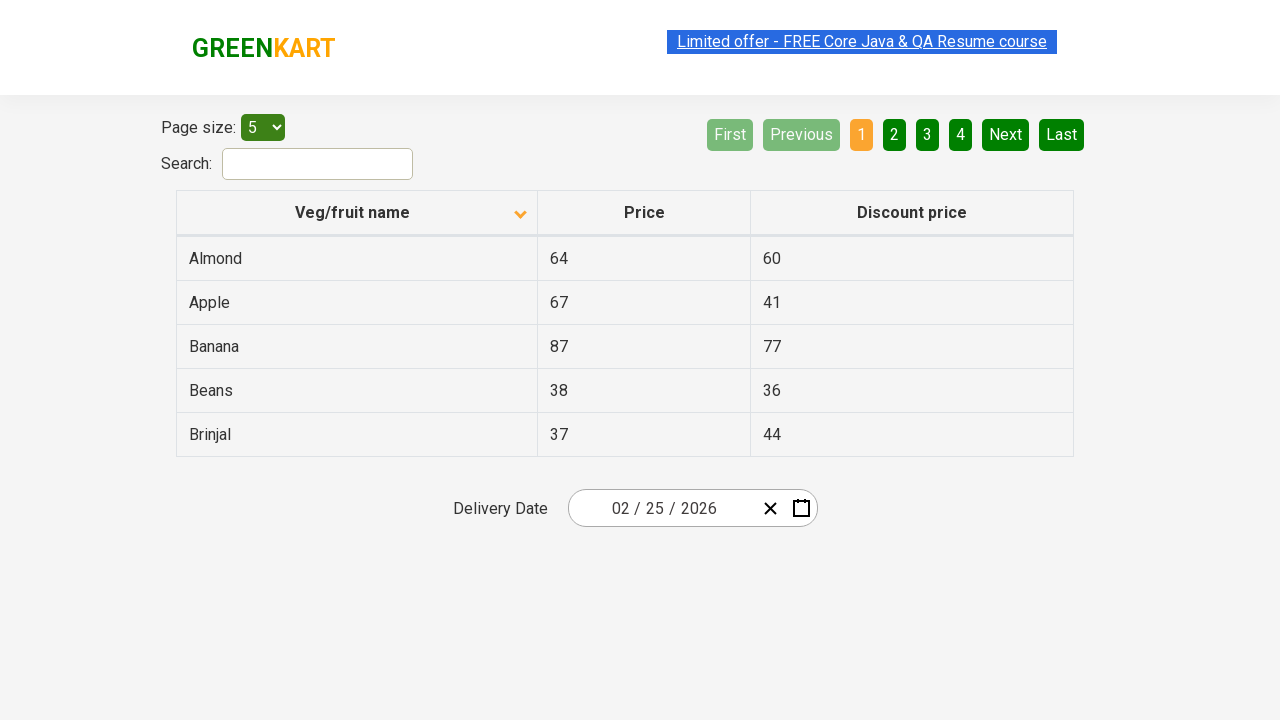

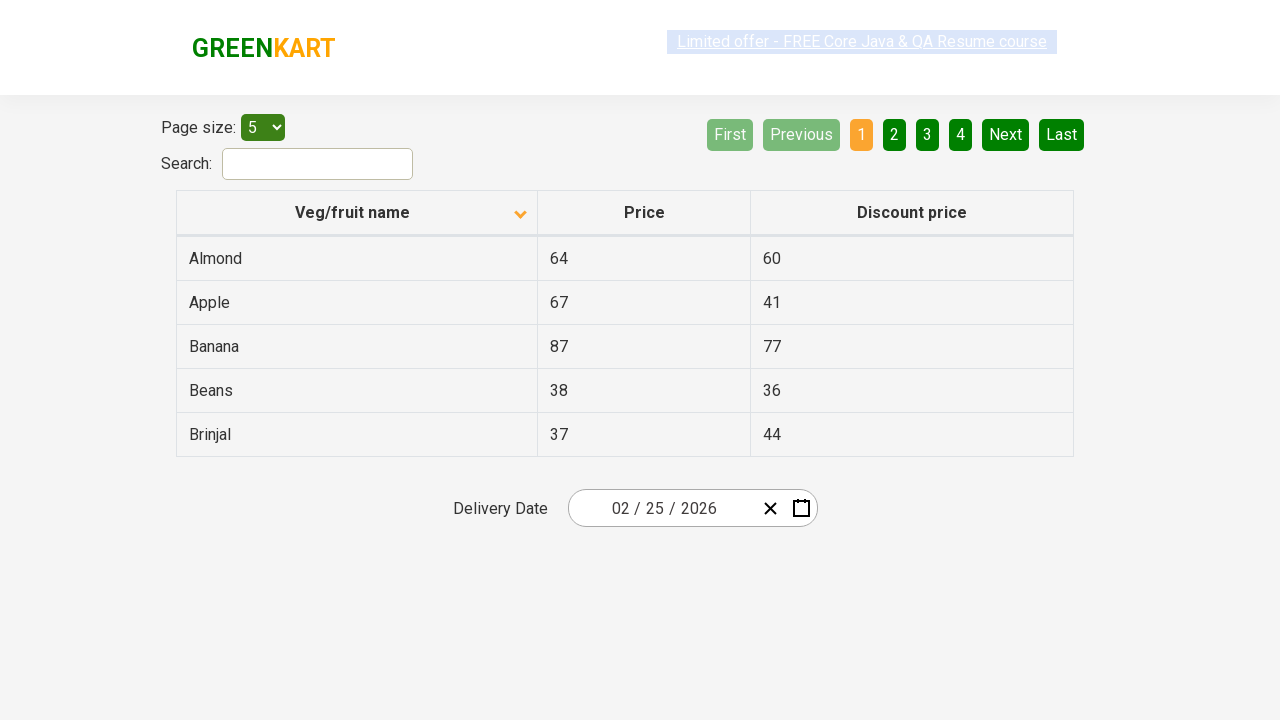